Tests adding an item to the cart and then removing it, verifying cart count updates correctly

Starting URL: https://rahulshettyacademy.com/seleniumPractise/#/

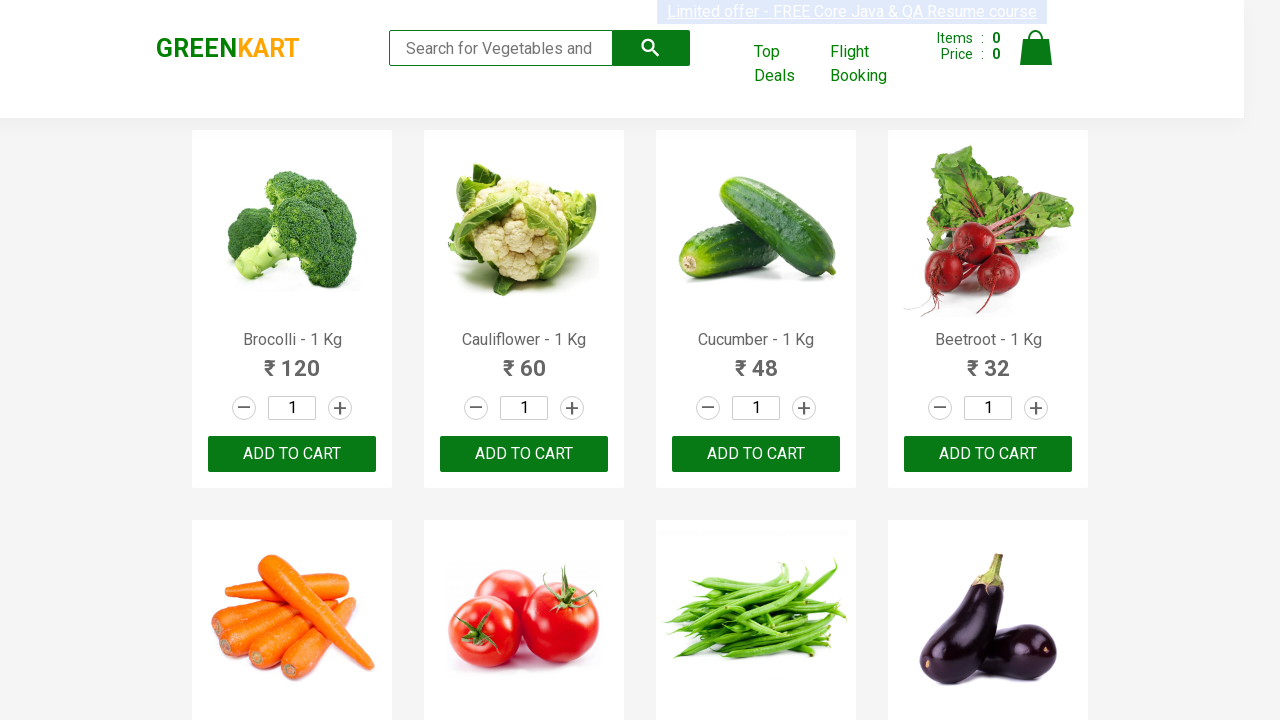

Clicked the first ADD TO CART button at (292, 454) on button:has-text('ADD TO CART') >> nth=0
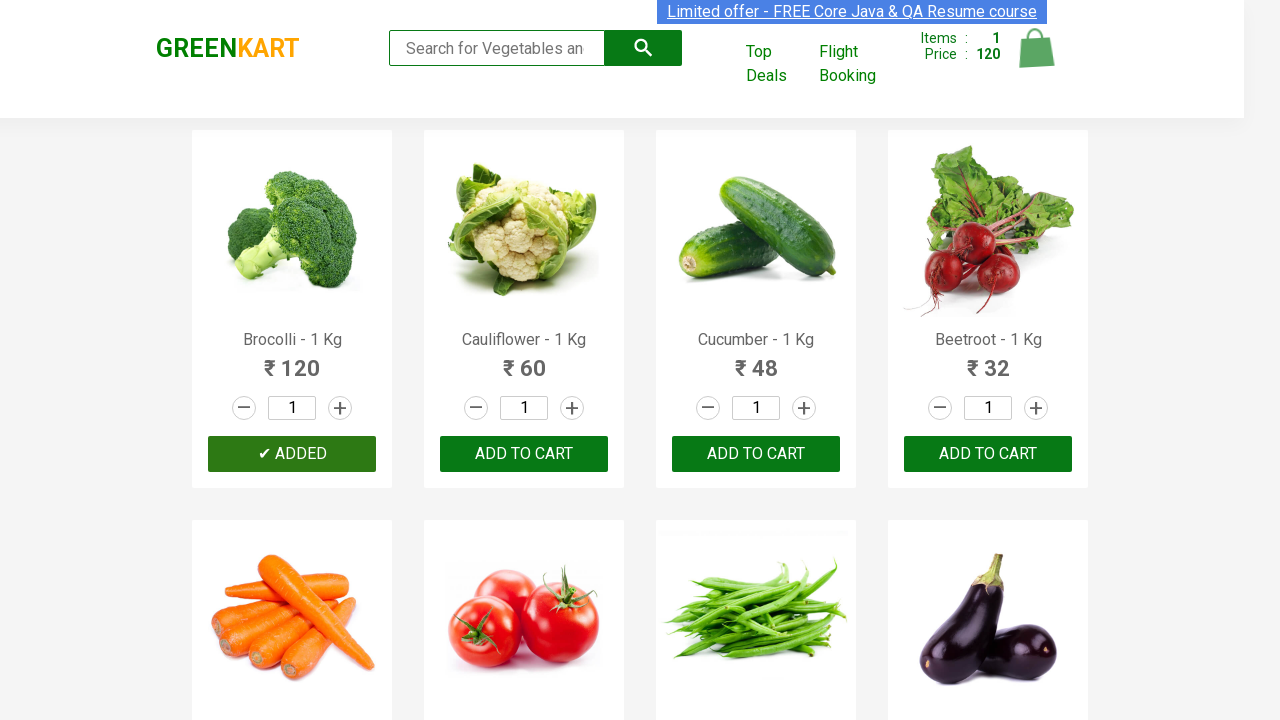

Verified cart shows 1 item
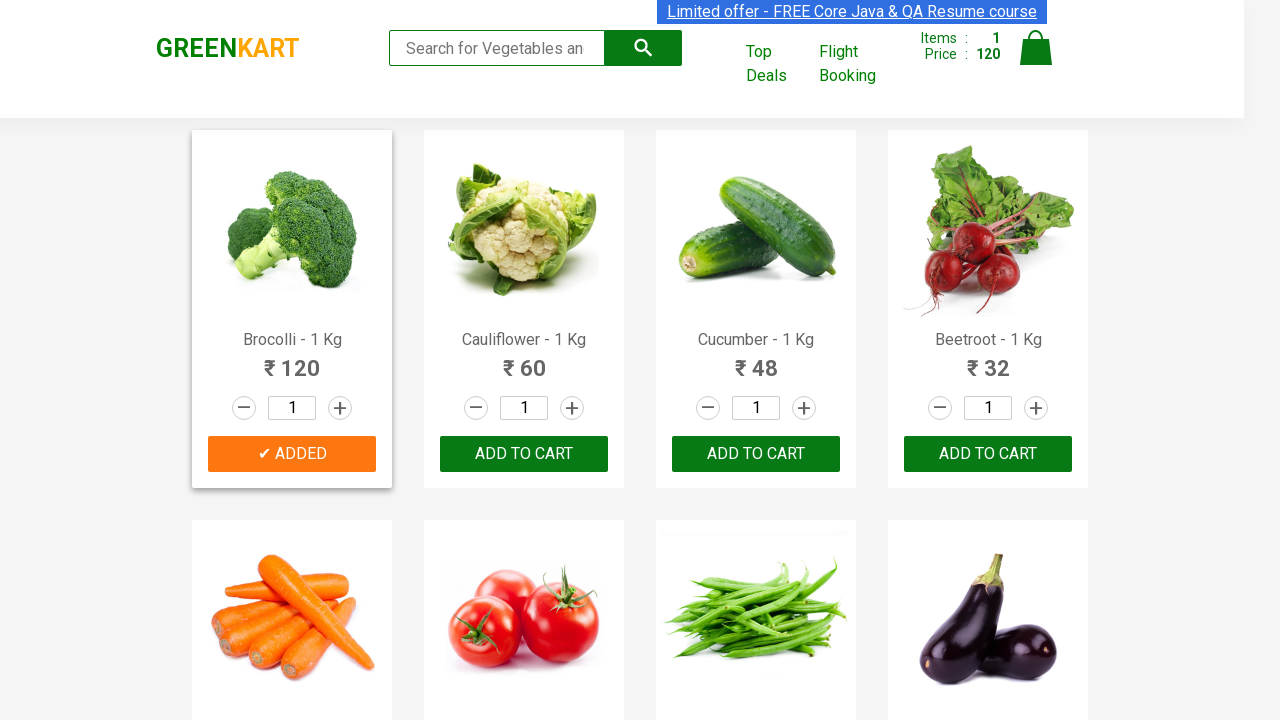

Clicked the shopping cart icon at (1036, 48) on img[alt='Cart']
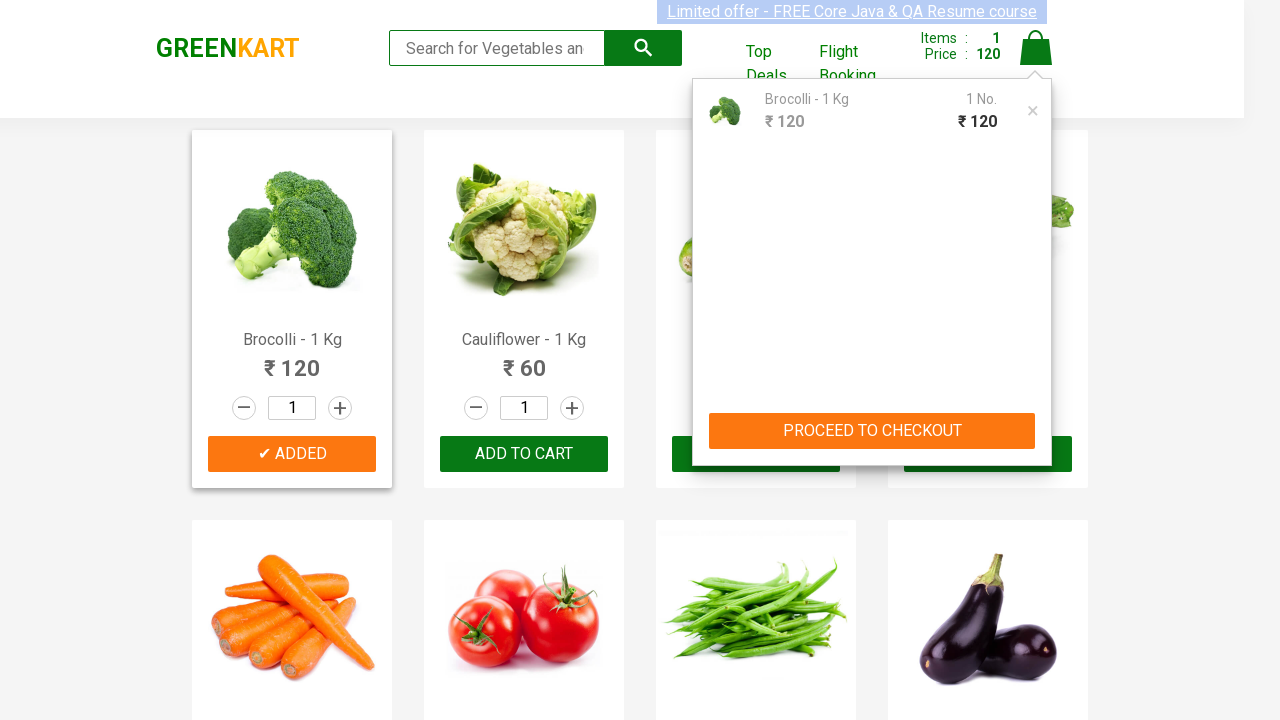

Cart preview opened
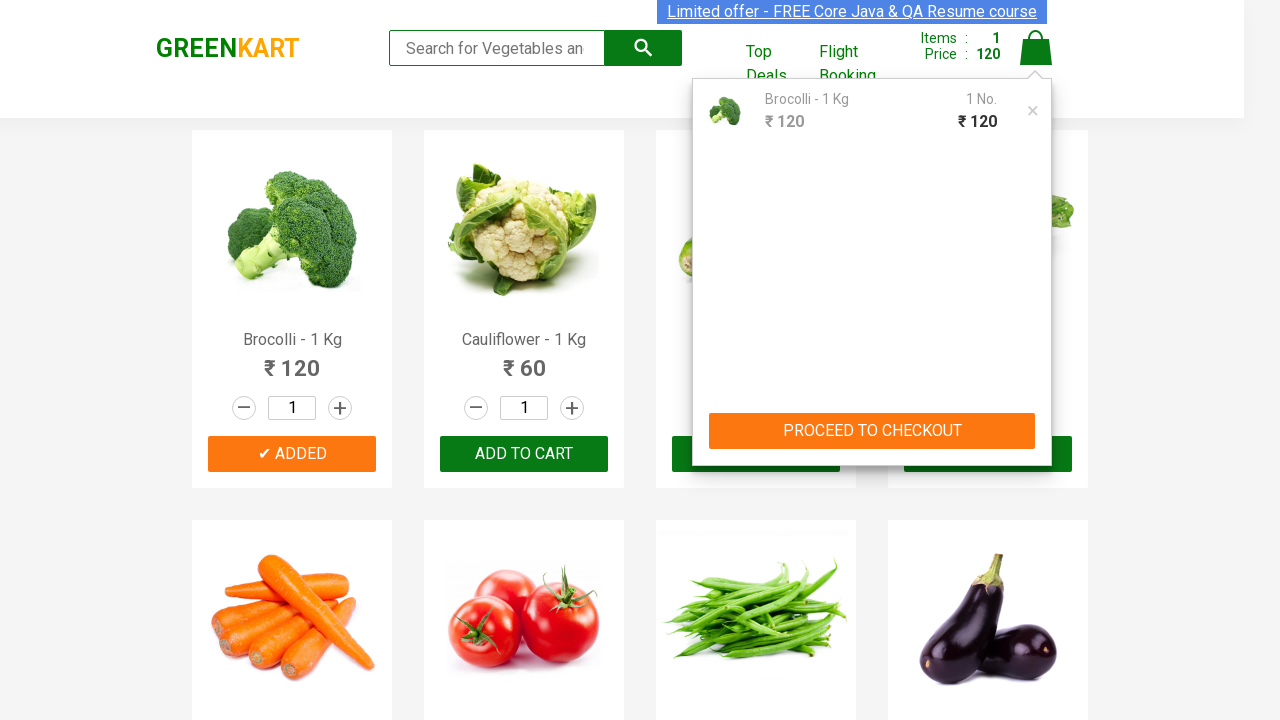

Clicked remove button in cart preview at (1033, 111) on .cart-preview.active .product-remove
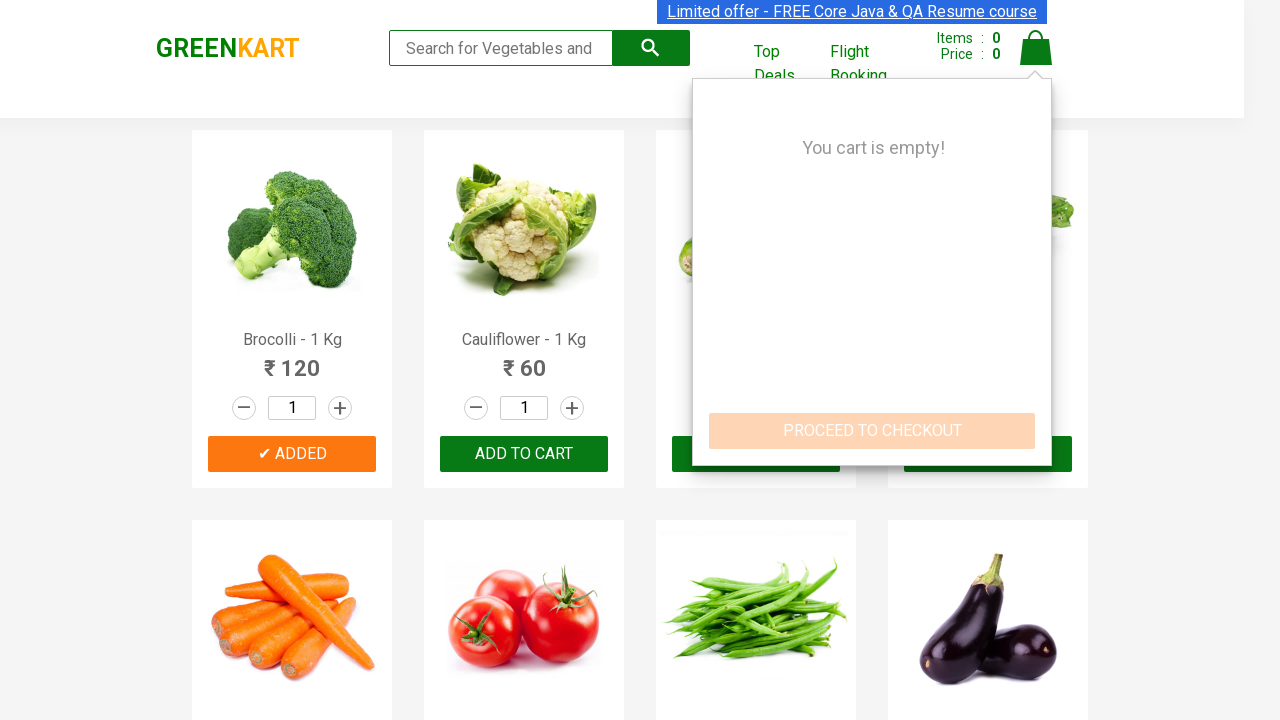

Verified cart is now empty, showing 0 items
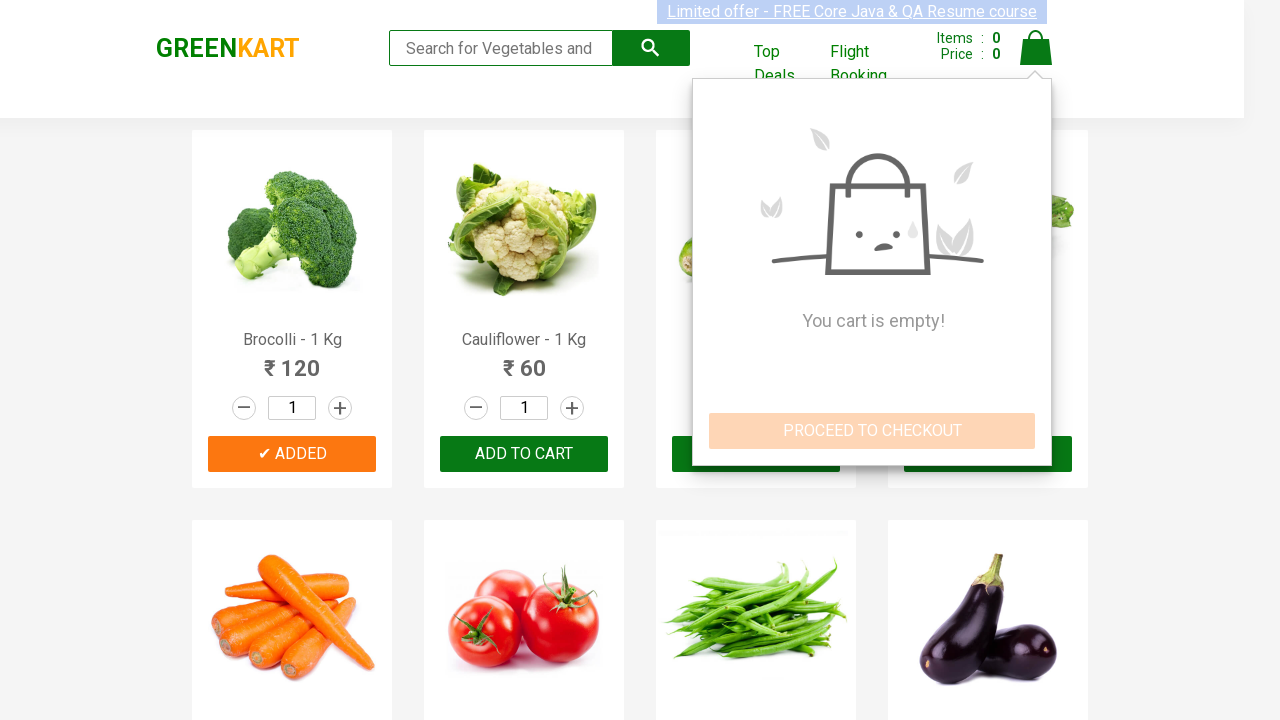

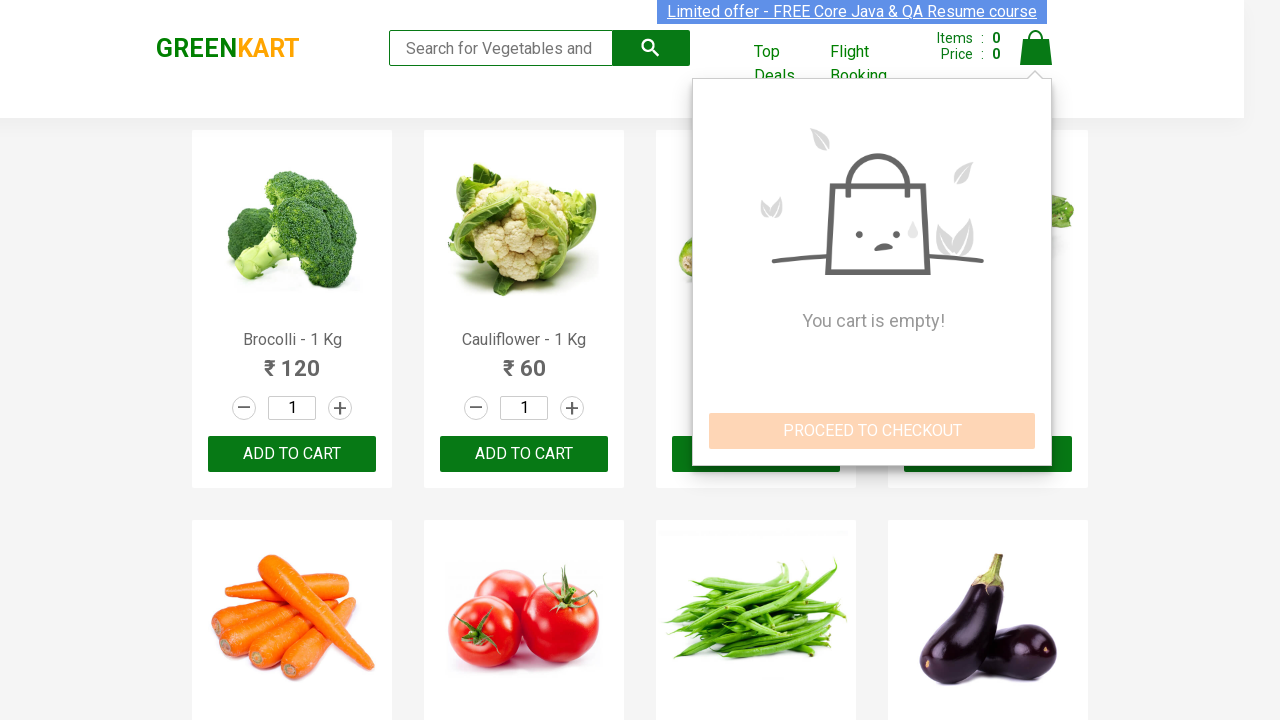